Tests HTML5 drag-and-drop functionality by dragging column A to column B three times in Firefox

Starting URL: https://automationfc.github.io/drag-drop-html5/

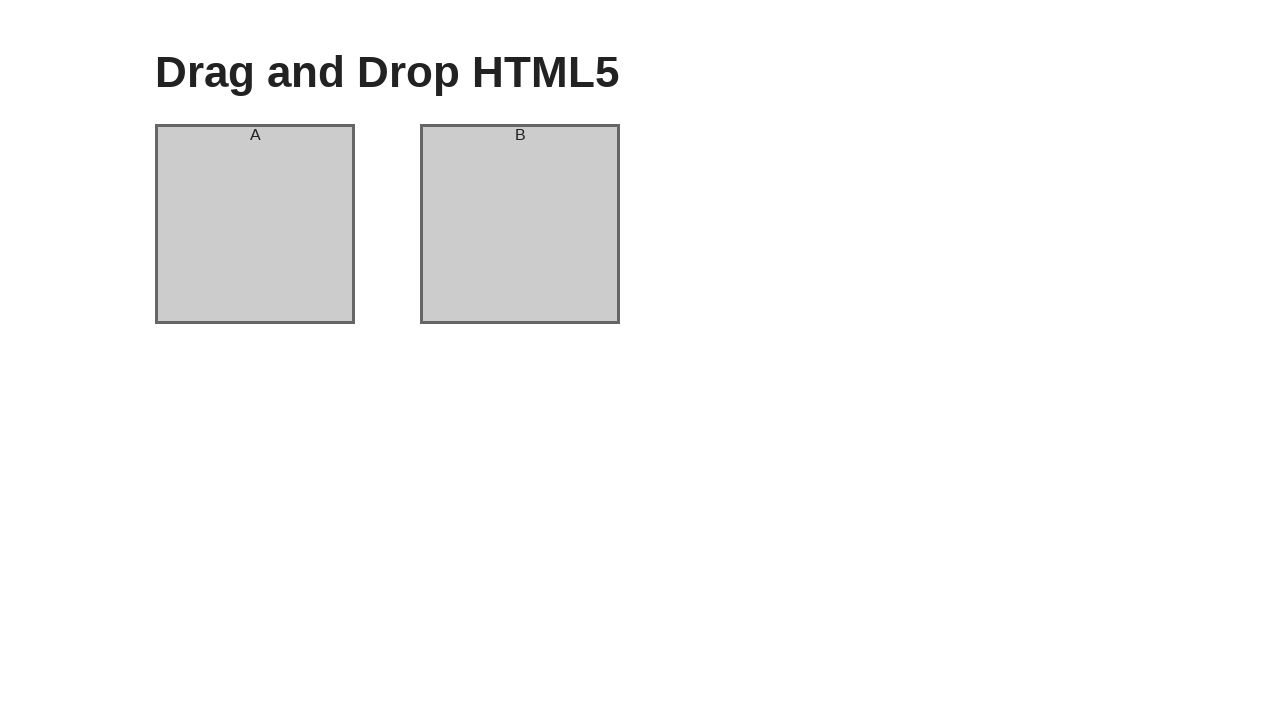

Located source element (column A)
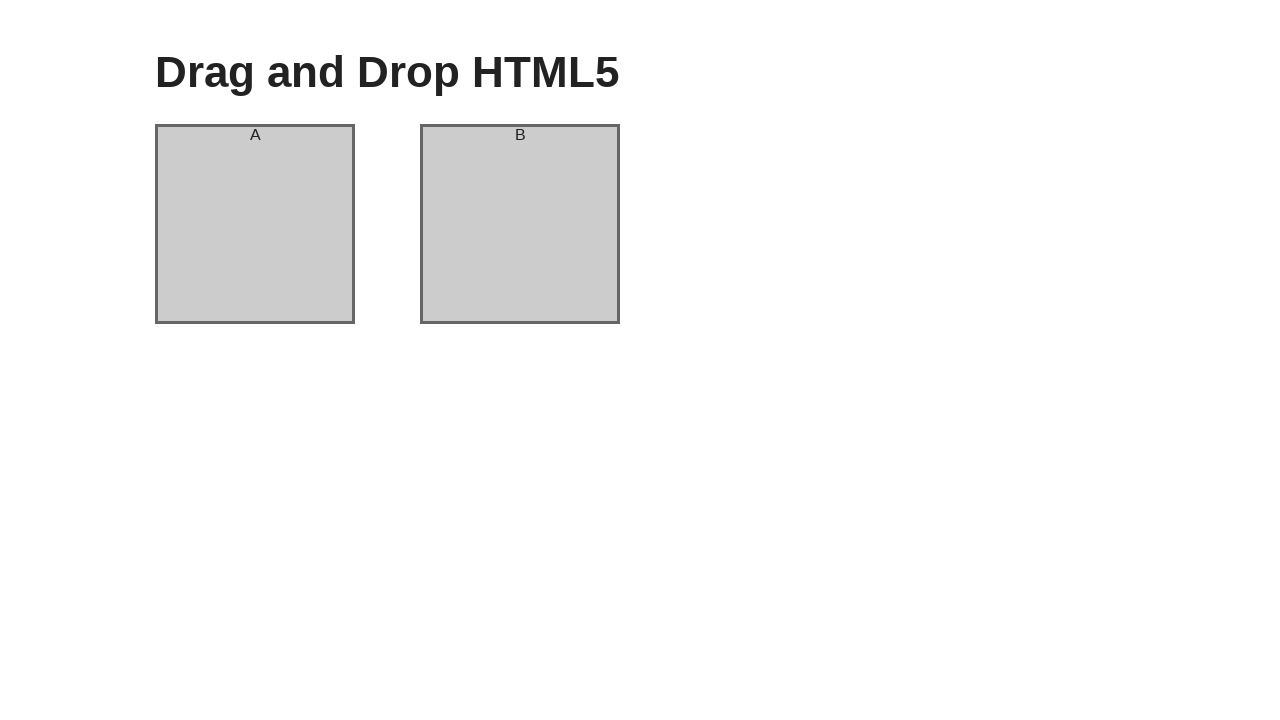

Located target element (column B)
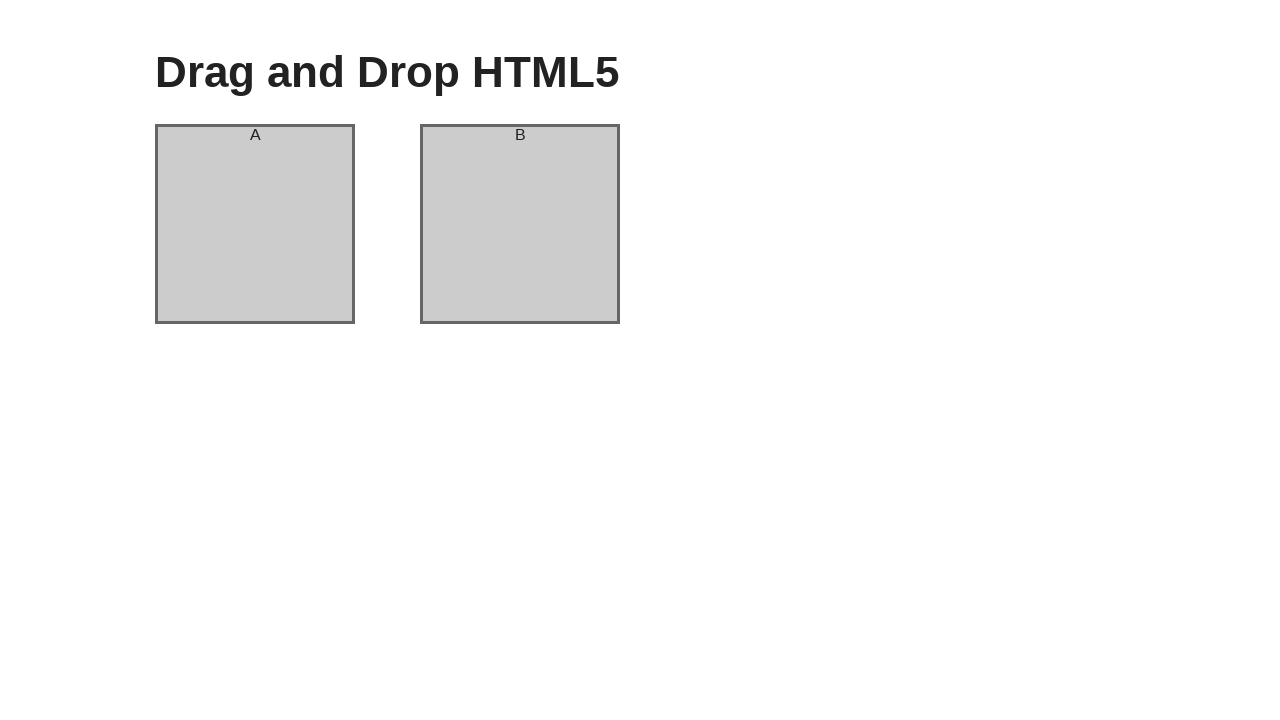

First drag and drop: dragged column A to column B at (520, 224)
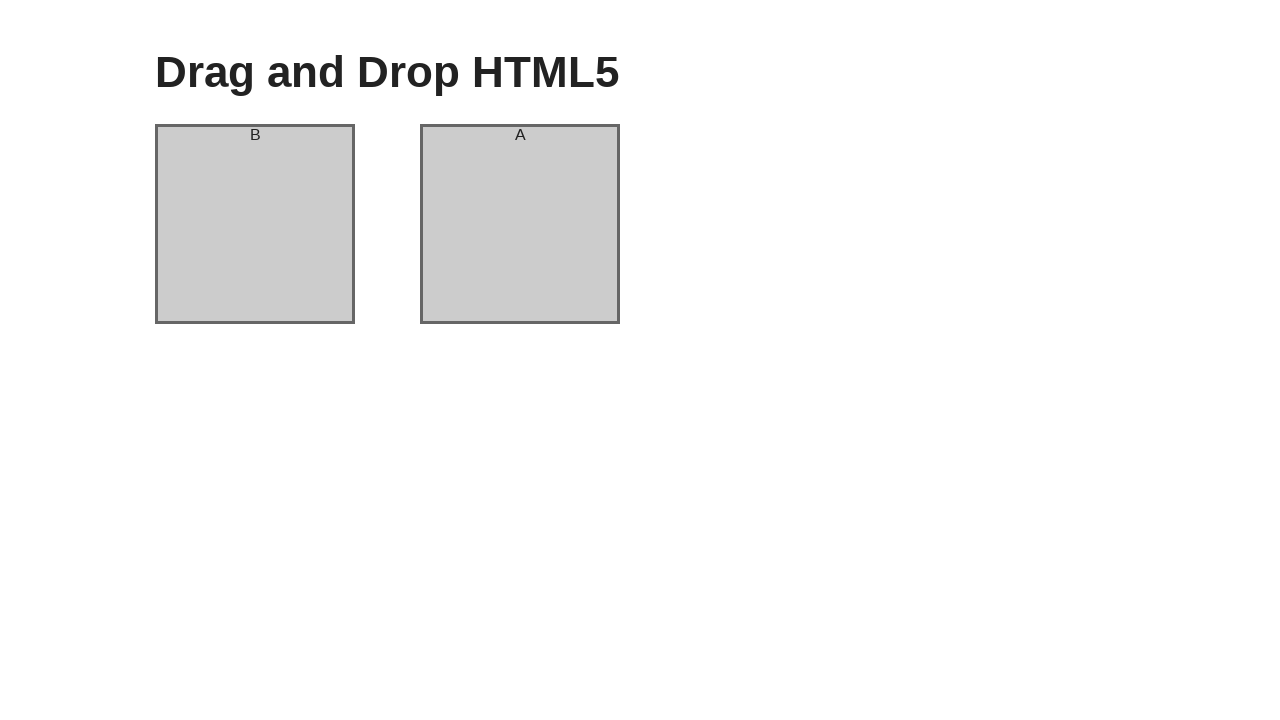

Second drag and drop: dragged column A to column B (positions swapped) at (520, 224)
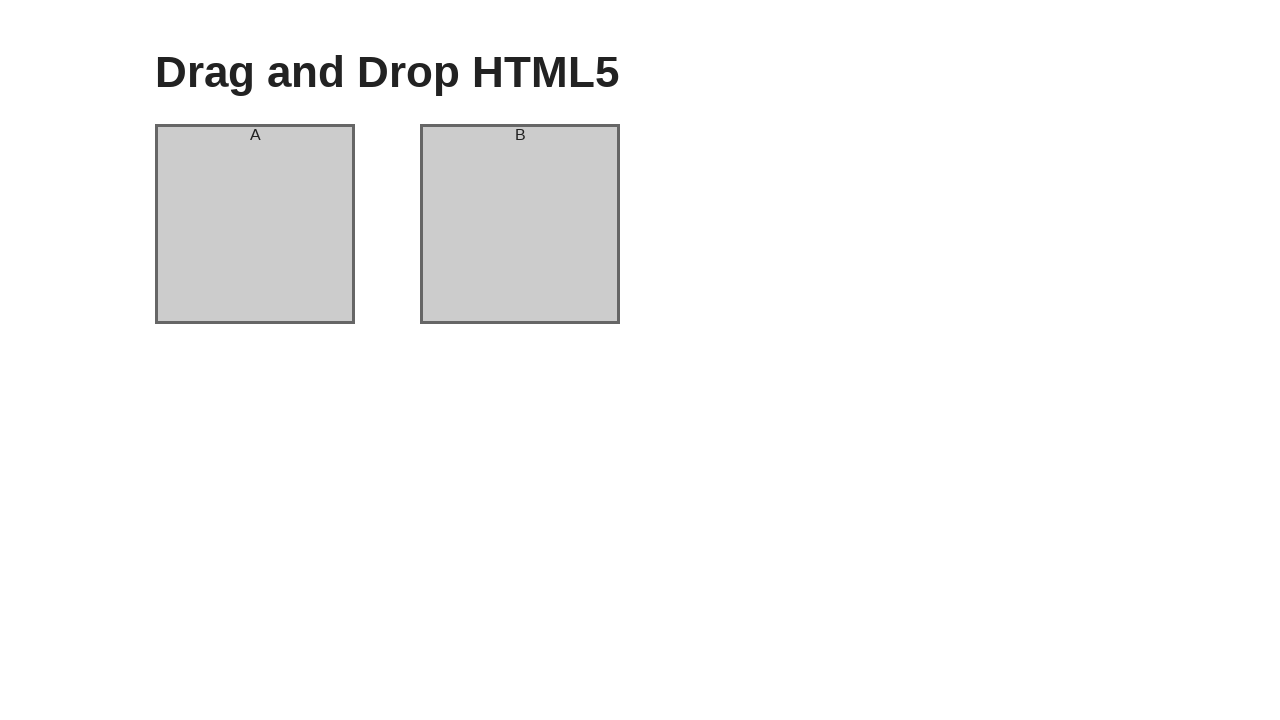

Third drag and drop: dragged column A to column B at (520, 224)
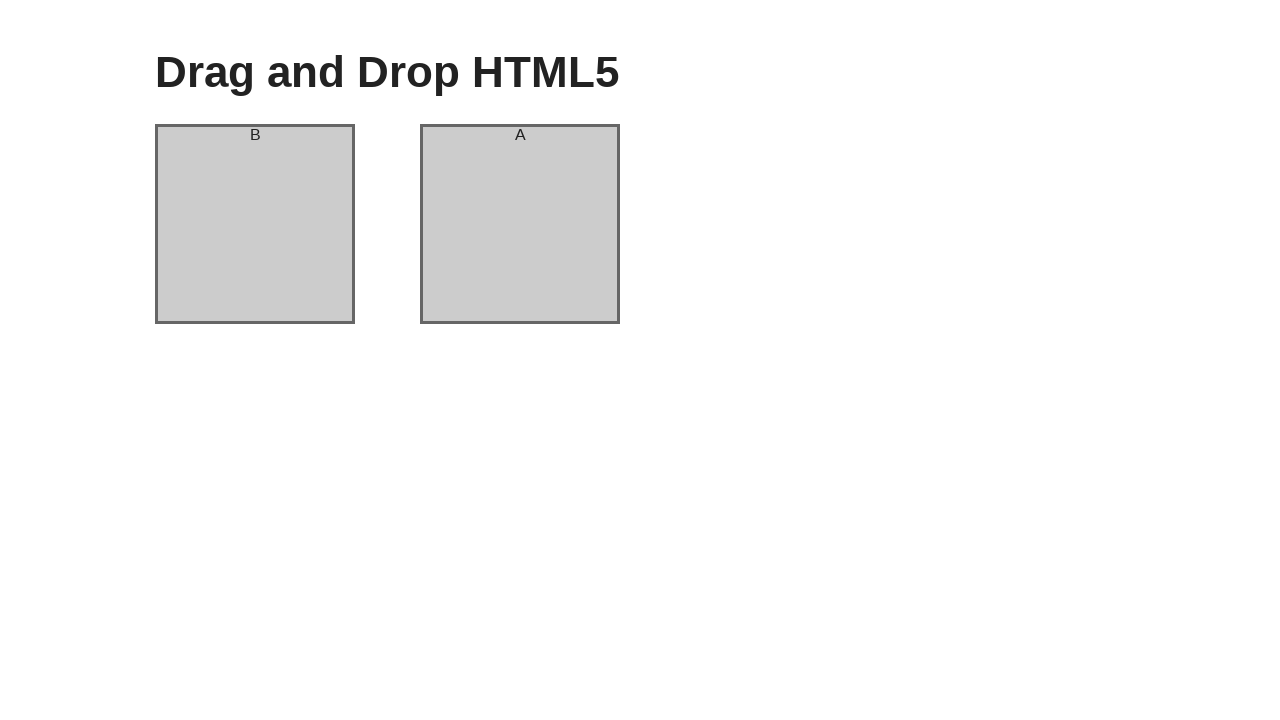

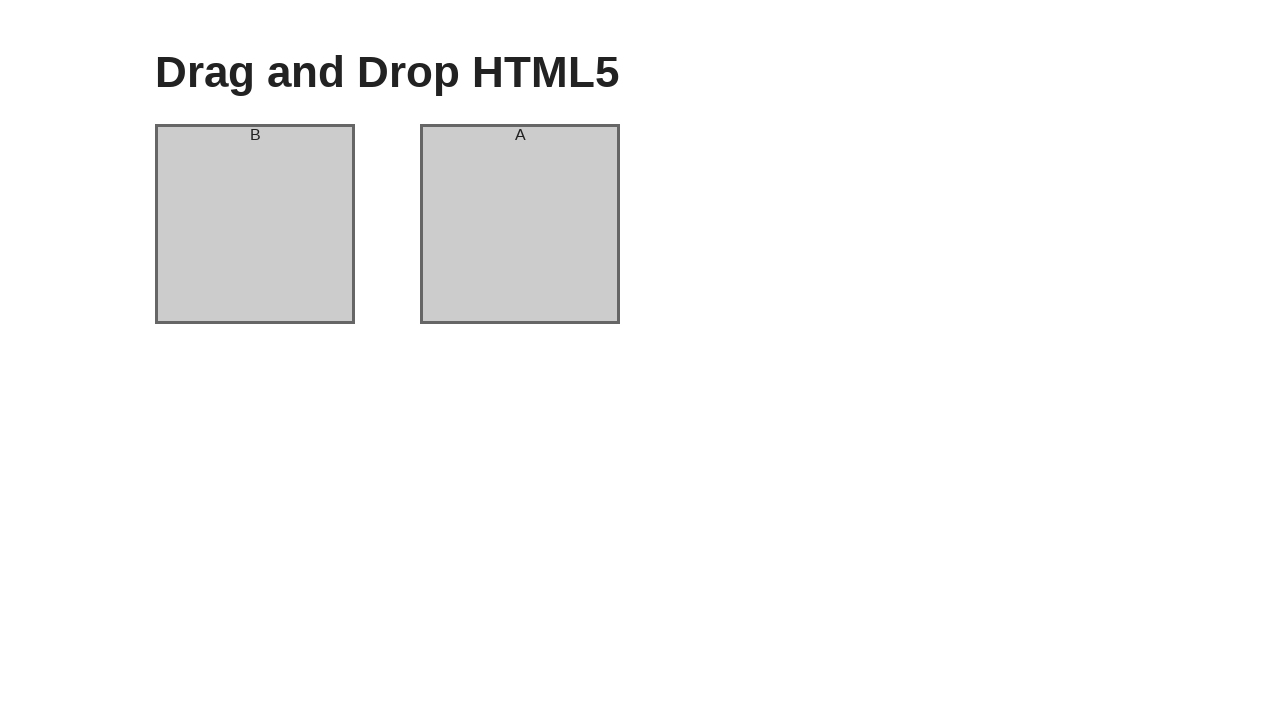